Tests the calculator concatenation operation by selecting Prototype build, entering string values "gs" and "bu", selecting Concatenate operation, and verifying the result equals "gsbu"

Starting URL: https://testsheepnz.github.io/BasicCalculator.html

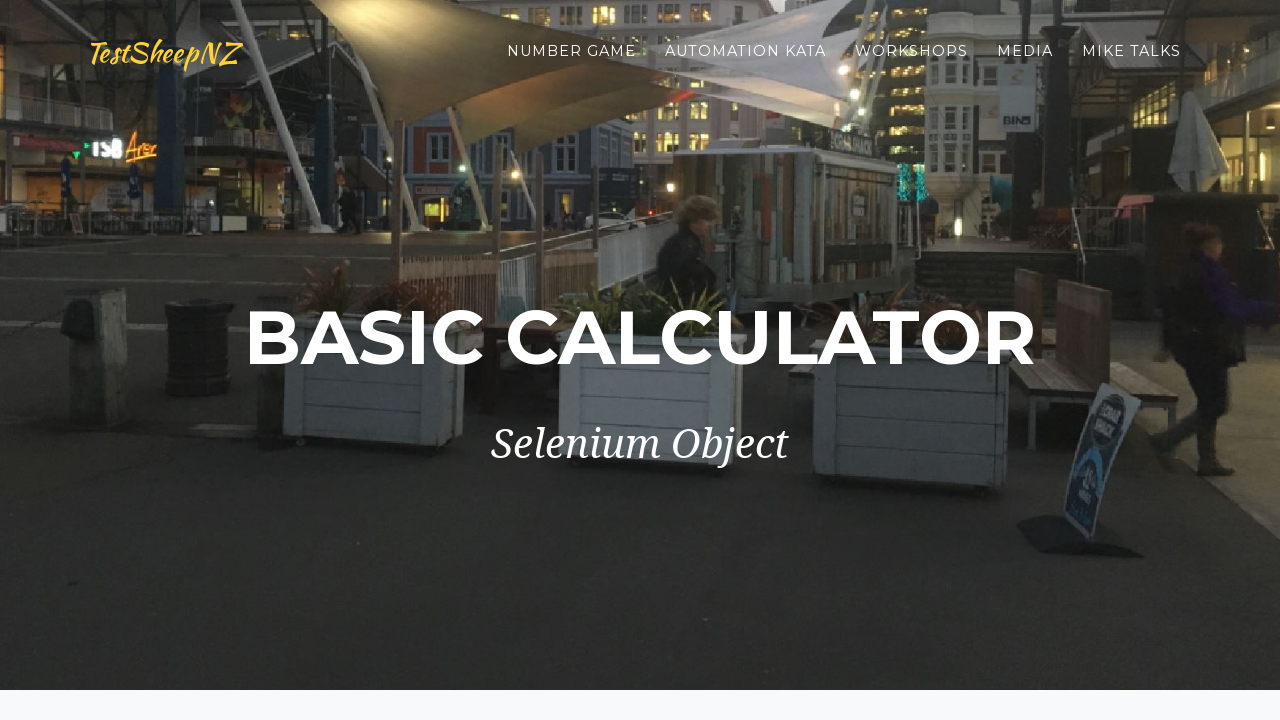

Scrolled down to the bottom of the page
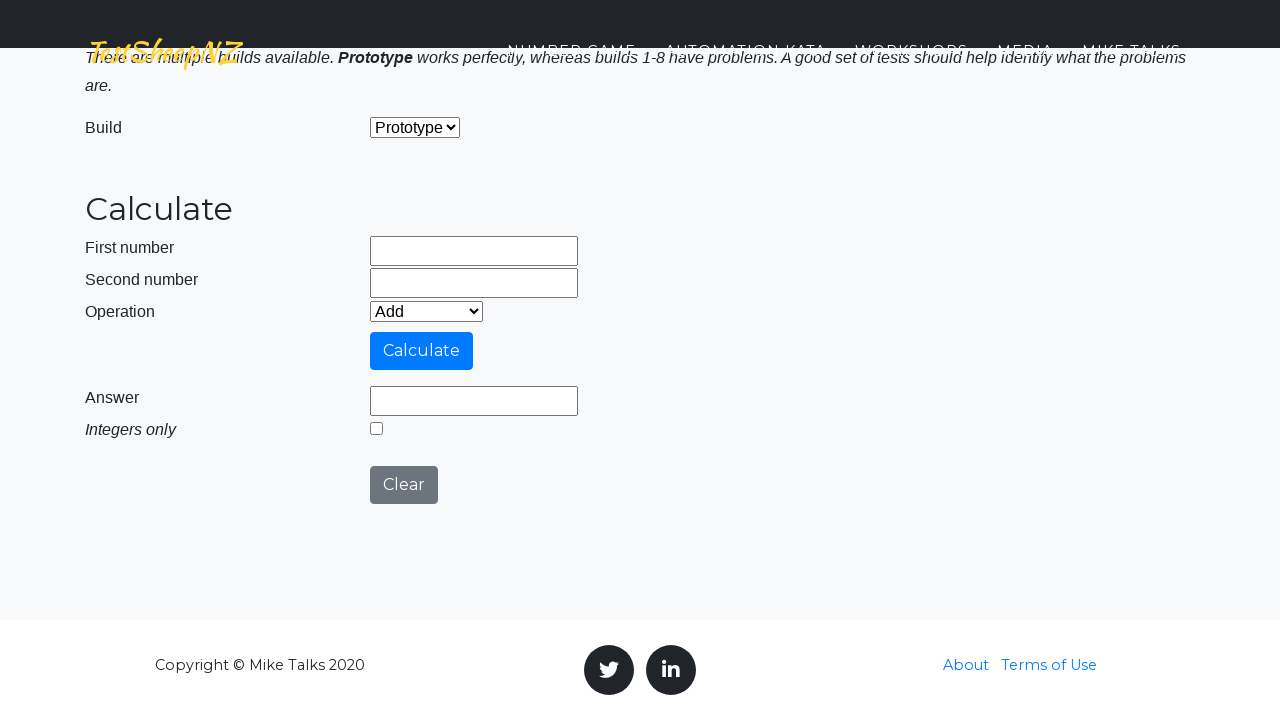

Selected 'Prototype' build on #selectBuild
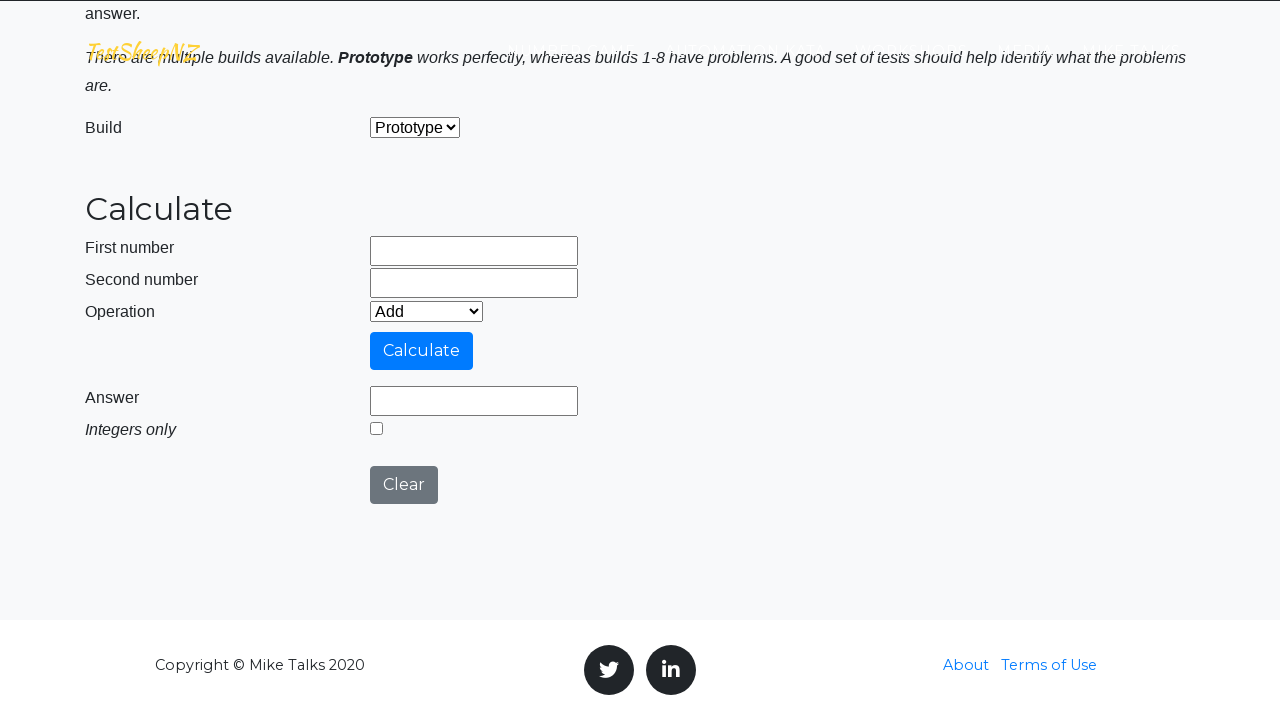

Clicked first number field at (474, 251) on input[name='number1']
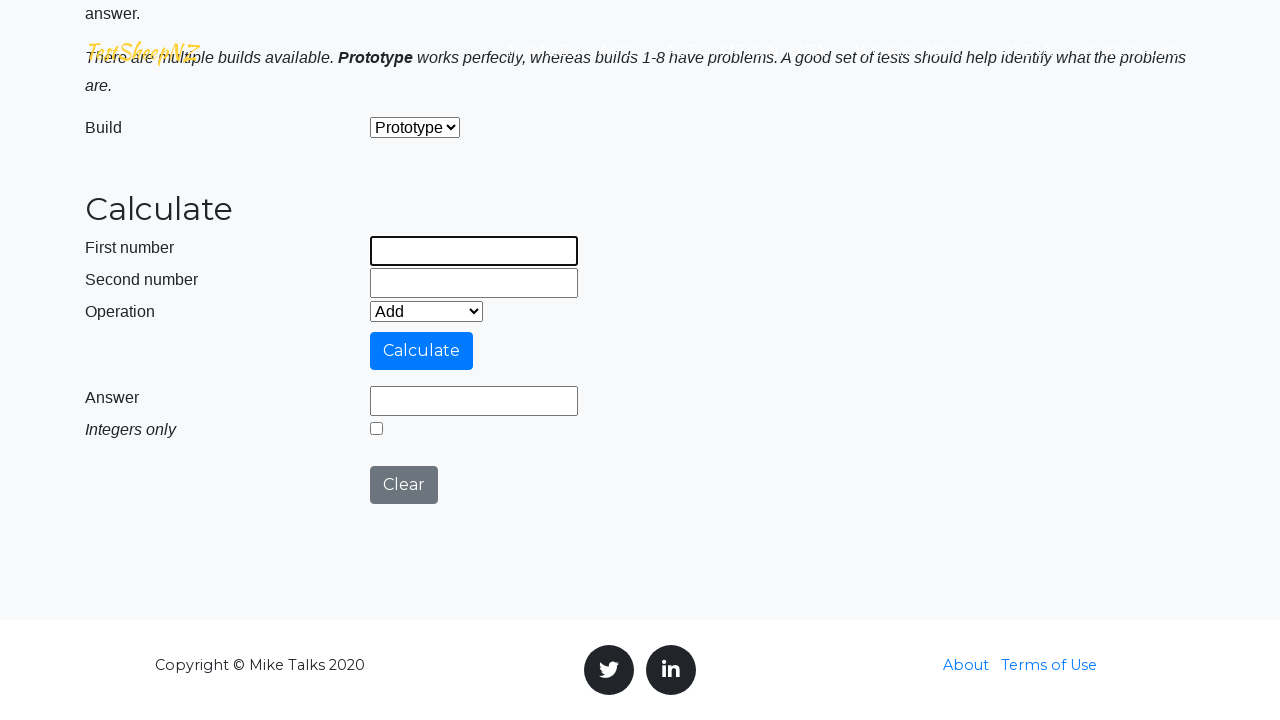

Filled first number field with 'gs' on input[name='number1']
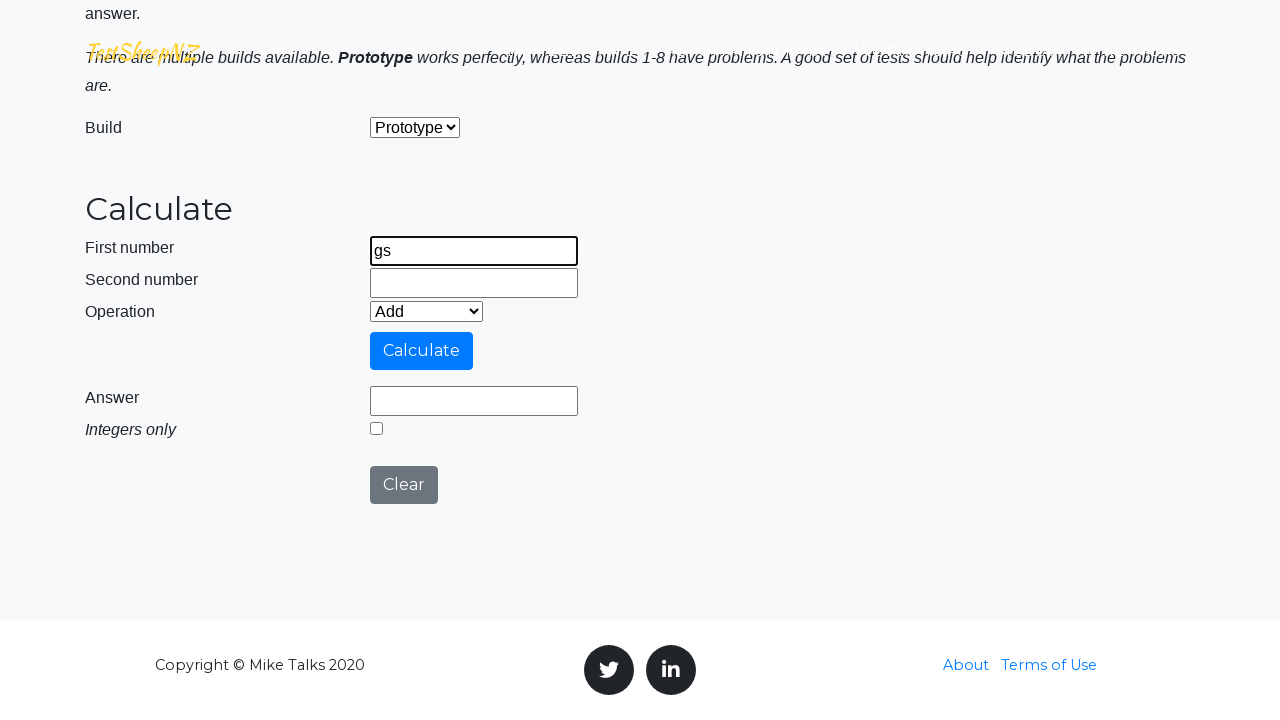

Clicked second number field at (474, 283) on input[name='number2']
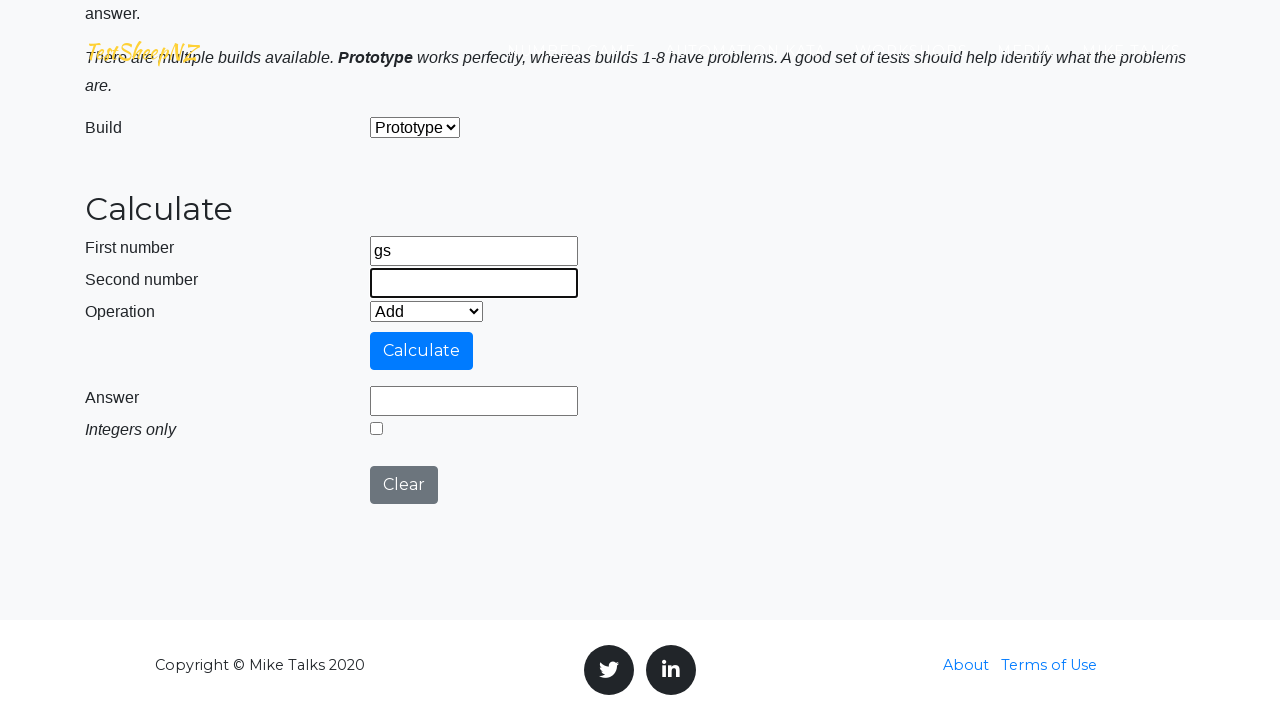

Filled second number field with 'bu' on input[name='number2']
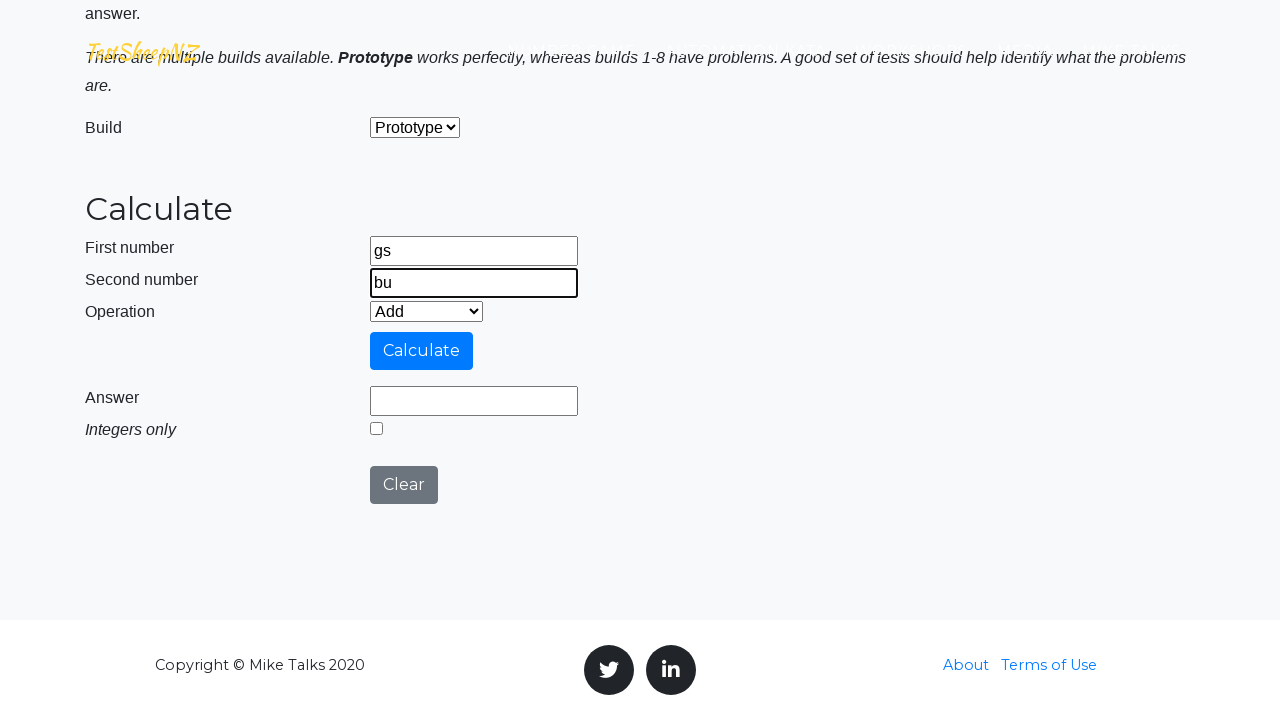

Selected 'Concatenate' operation on #selectOperationDropdown
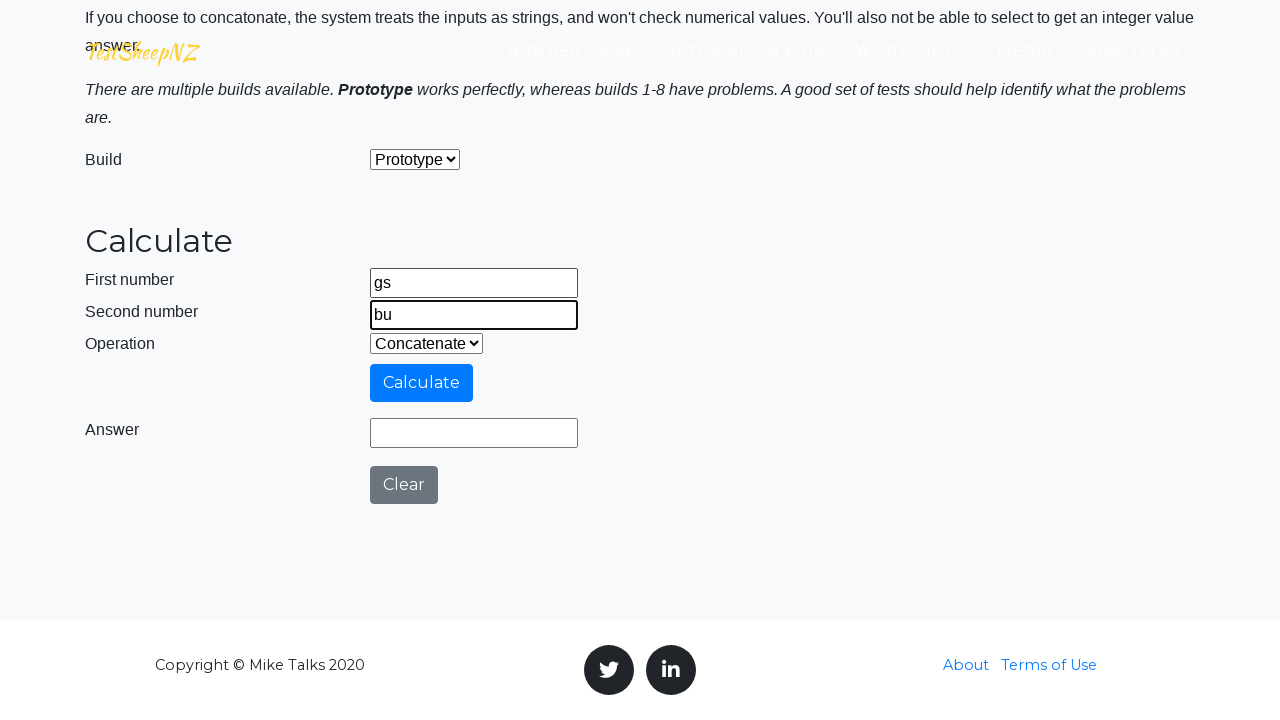

Clicked Calculate button at (422, 383) on #calculateButton
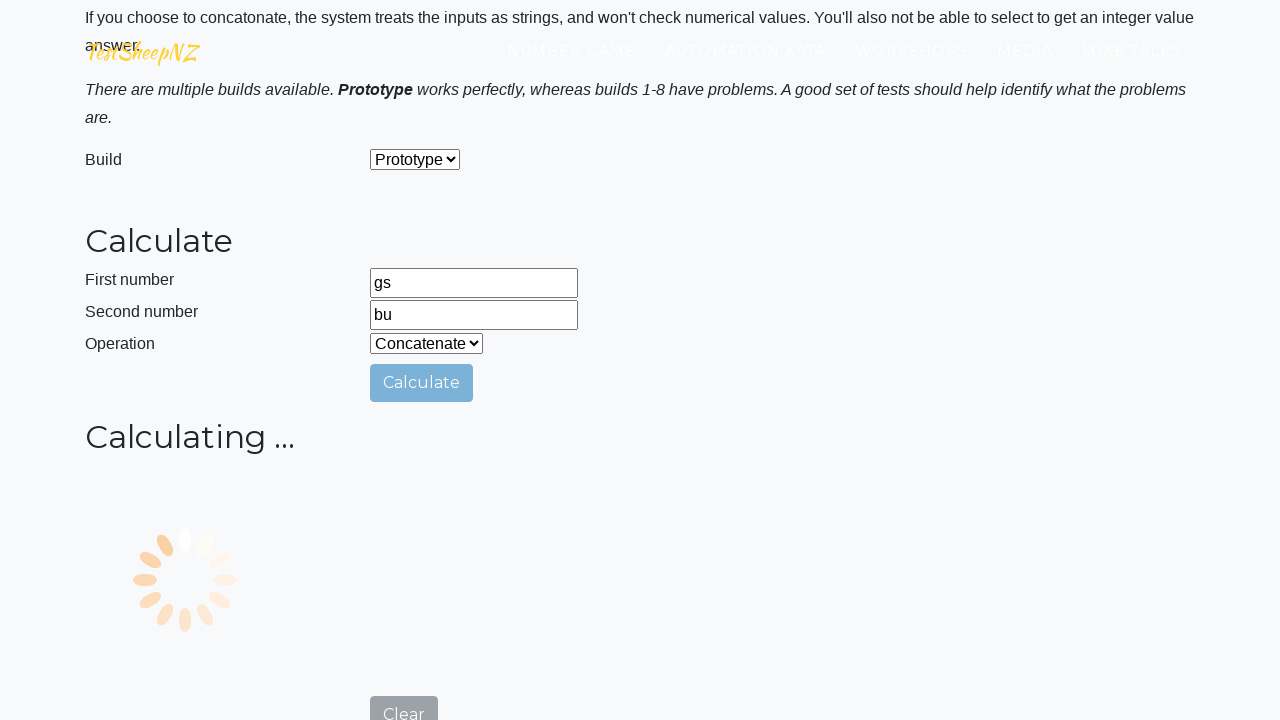

Verified result field shows 'gsbu'
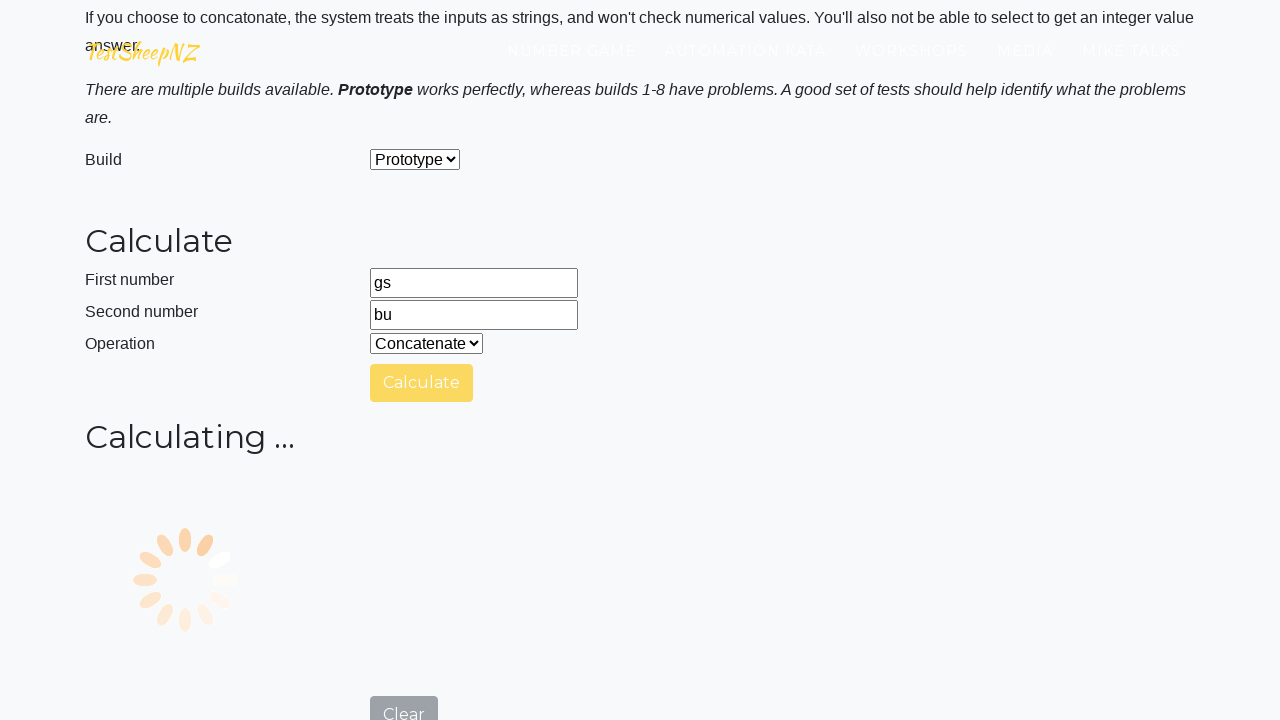

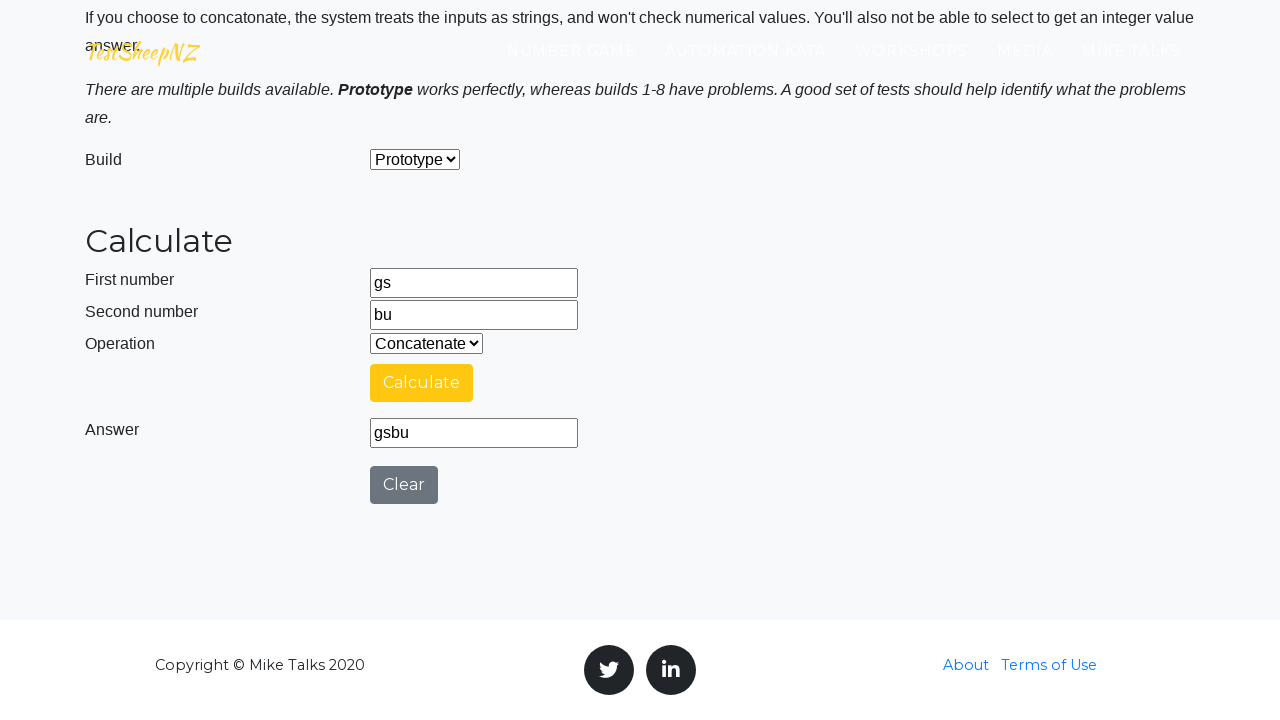